Clicks on the Song Lyrics link and verifies navigation to the lyrics.html page

Starting URL: https://www.99-bottles-of-beer.net/

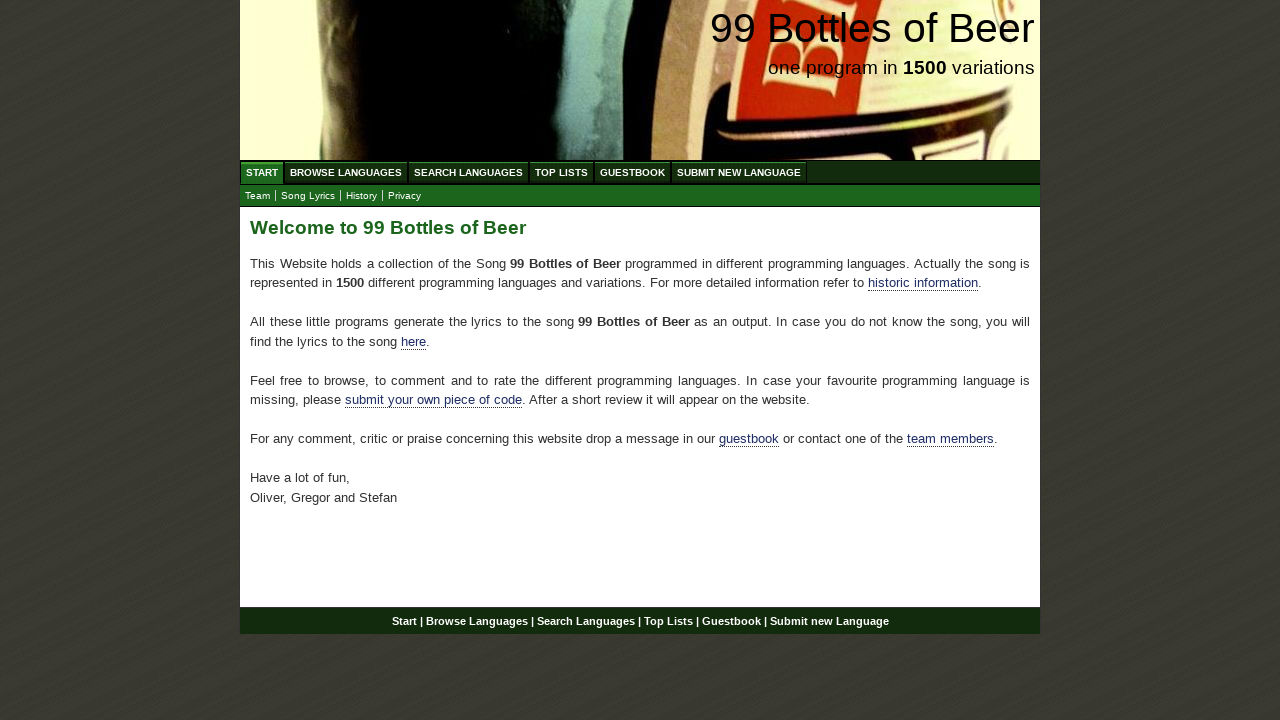

Clicked on the Song Lyrics link at (308, 196) on a[href='lyrics.html']
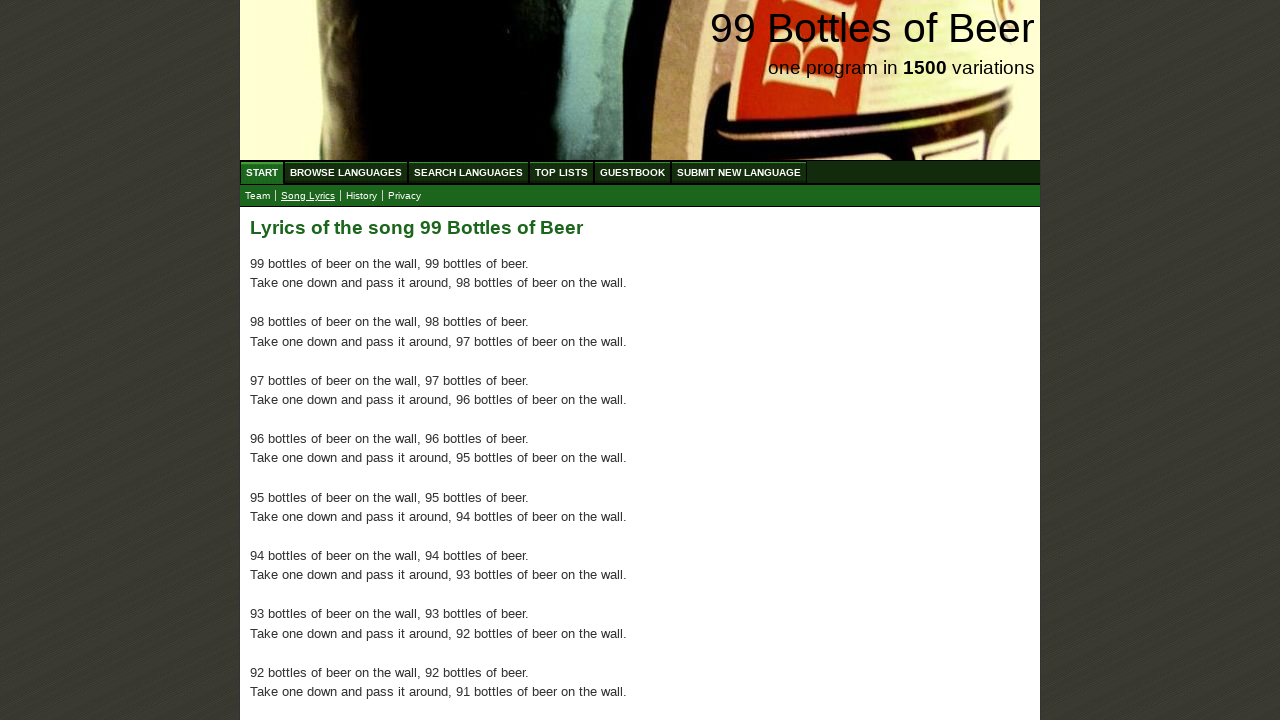

Waited for navigation to lyrics.html page
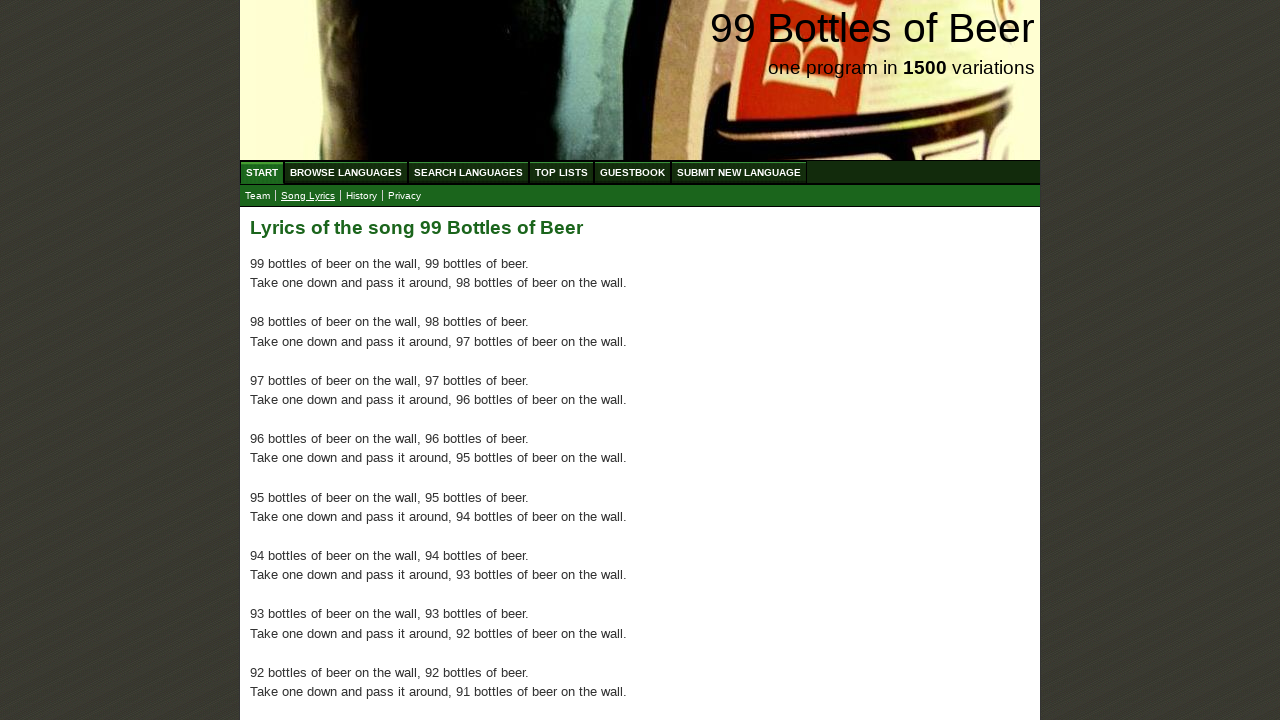

Verified navigation to https://www.99-bottles-of-beer.net/lyrics.html
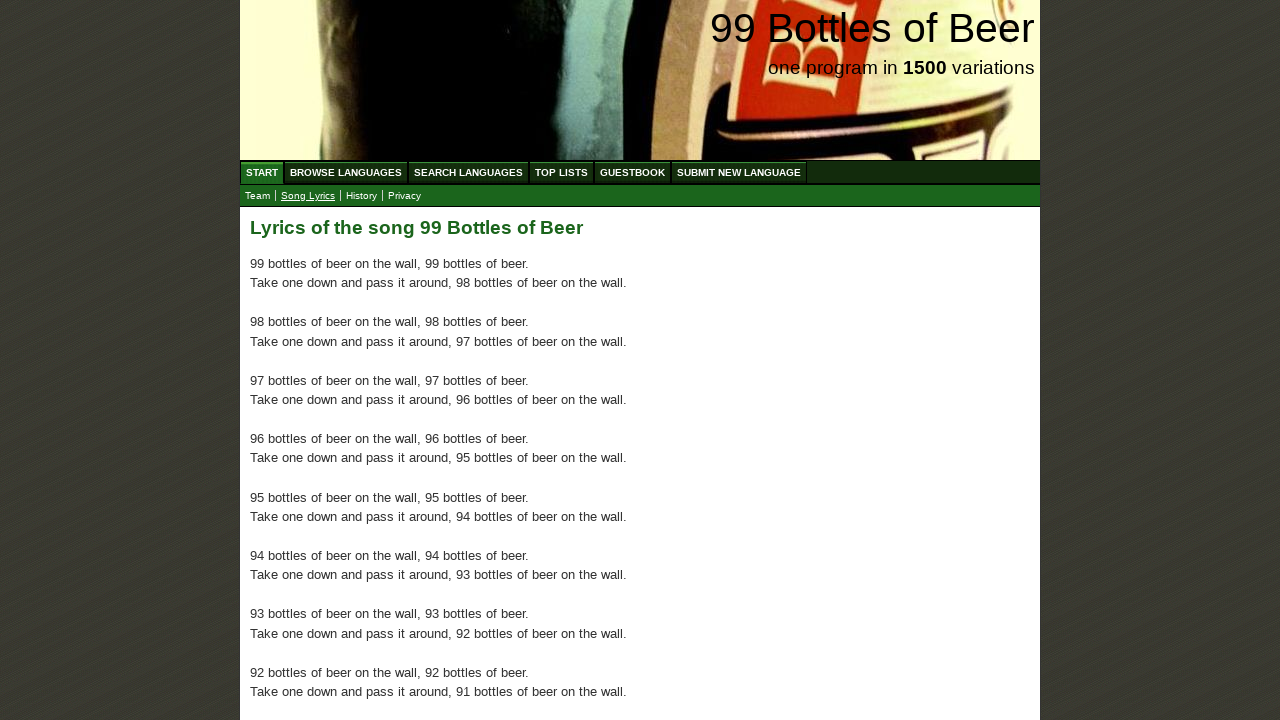

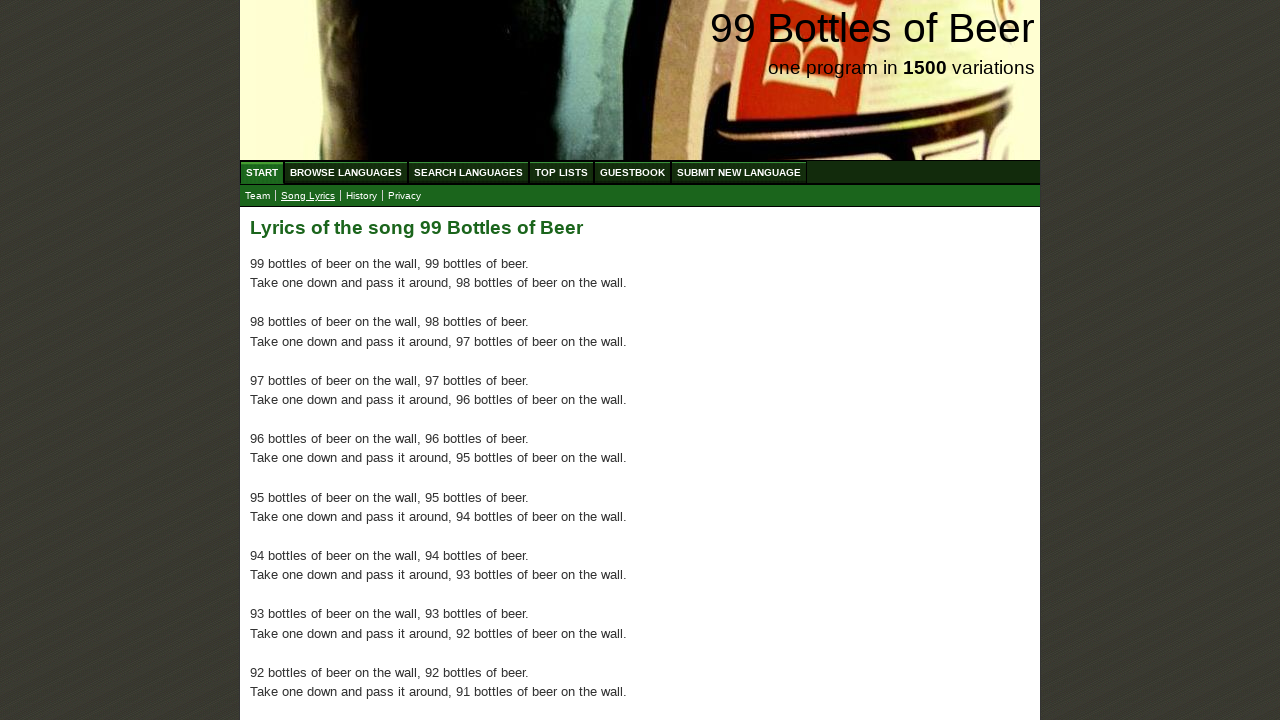